Tests that clicking on the logo keeps the user on the same homepage

Starting URL: https://www.w3schools.com/

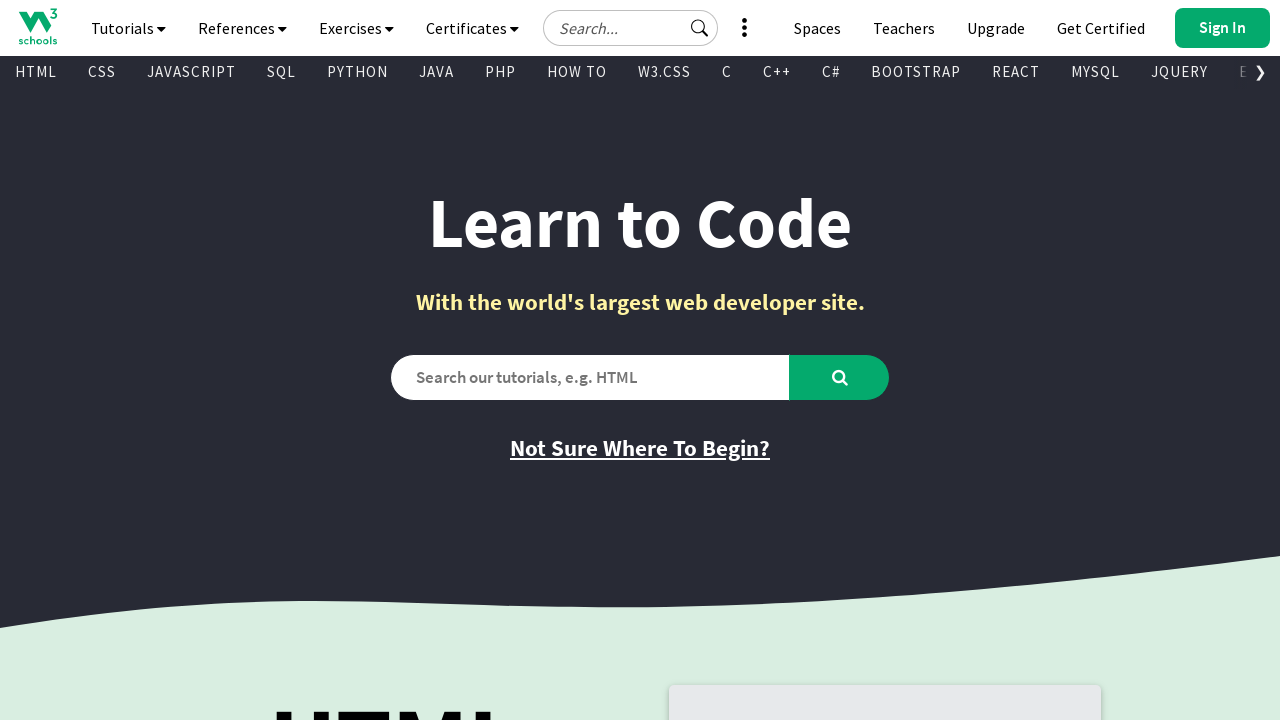

Clicked on the W3Schools logo at (38, 26) on i.fa.fa-logo
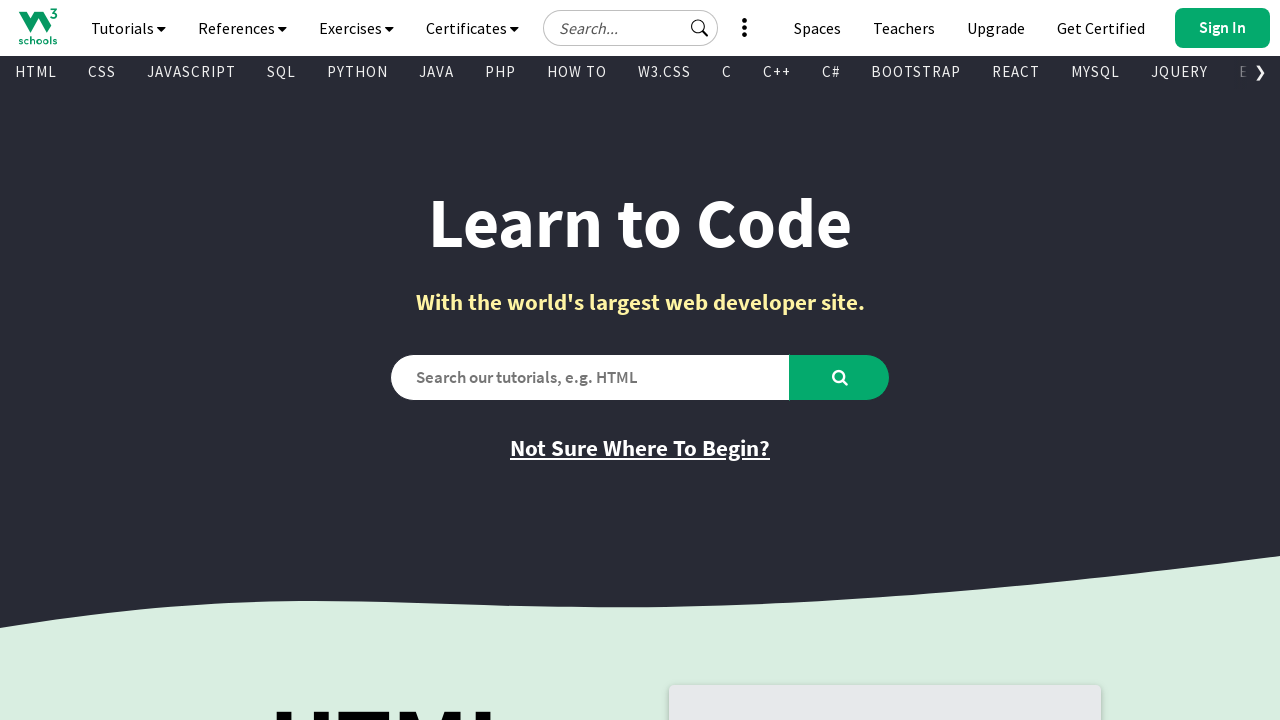

Waited for page to load and verified user remains on homepage
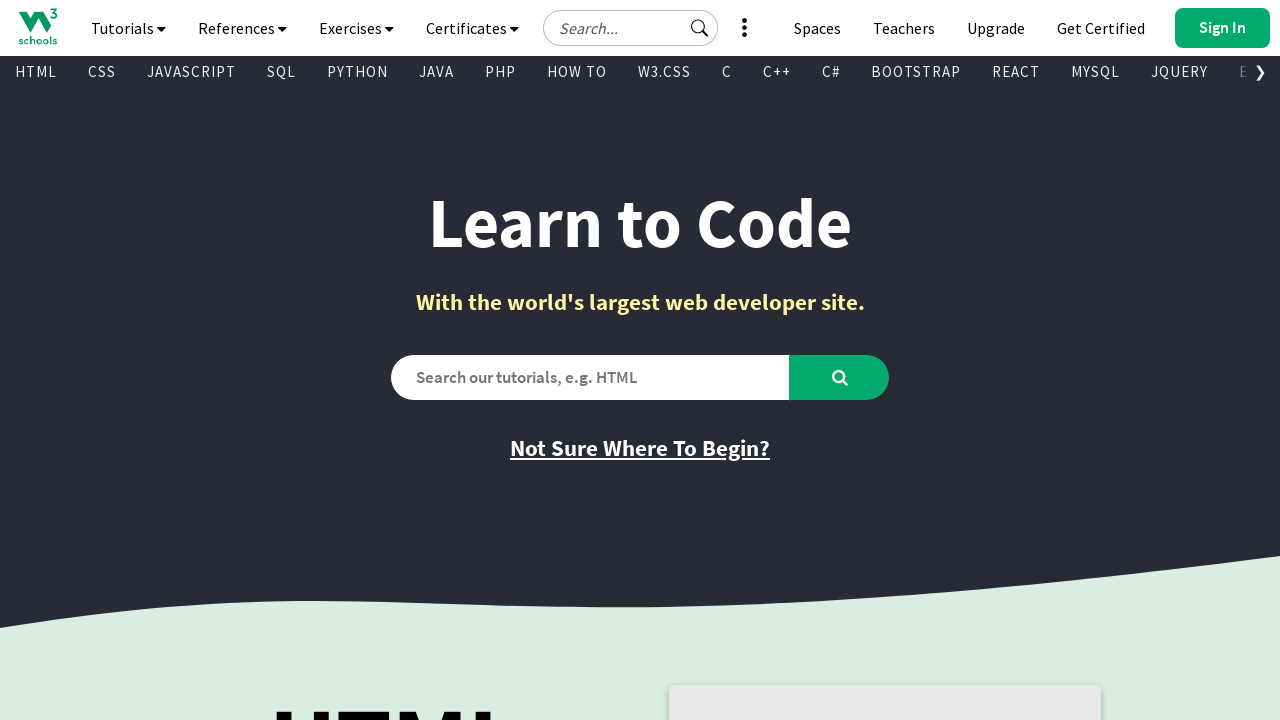

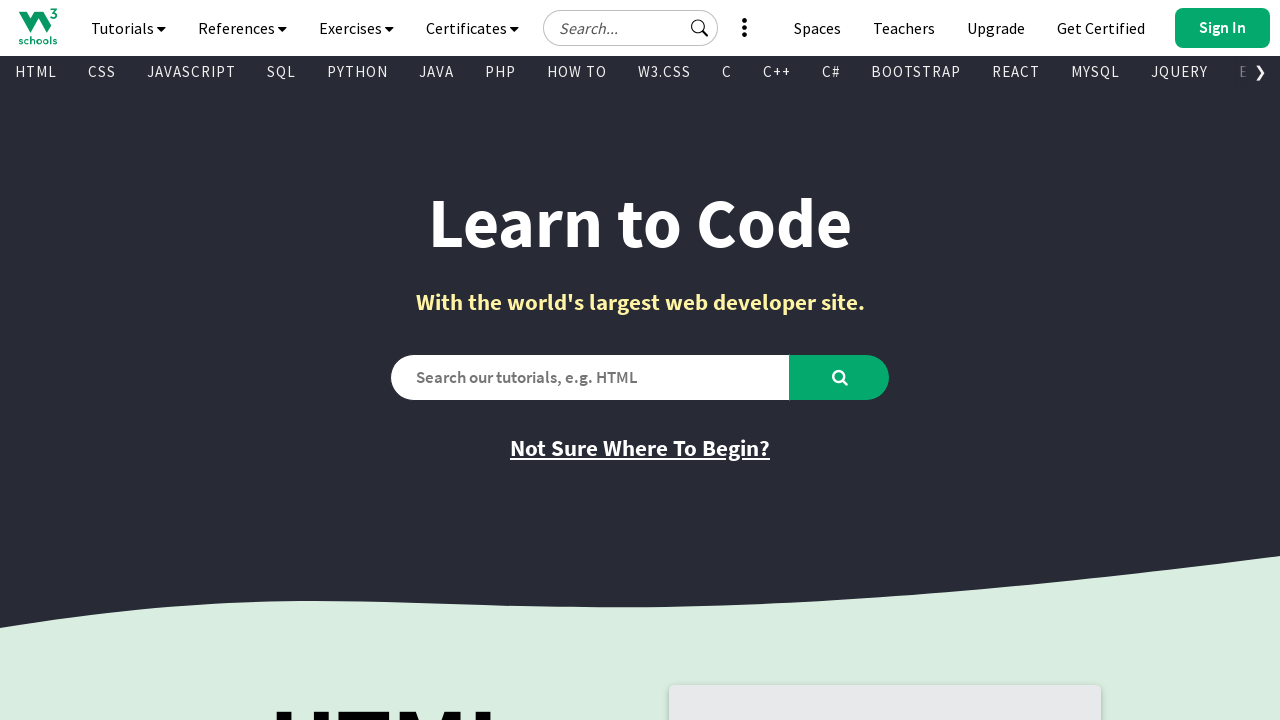